Opens the nopCommerce demo website and verifies the page loads

Starting URL: https://demo.nopcommerce.com/

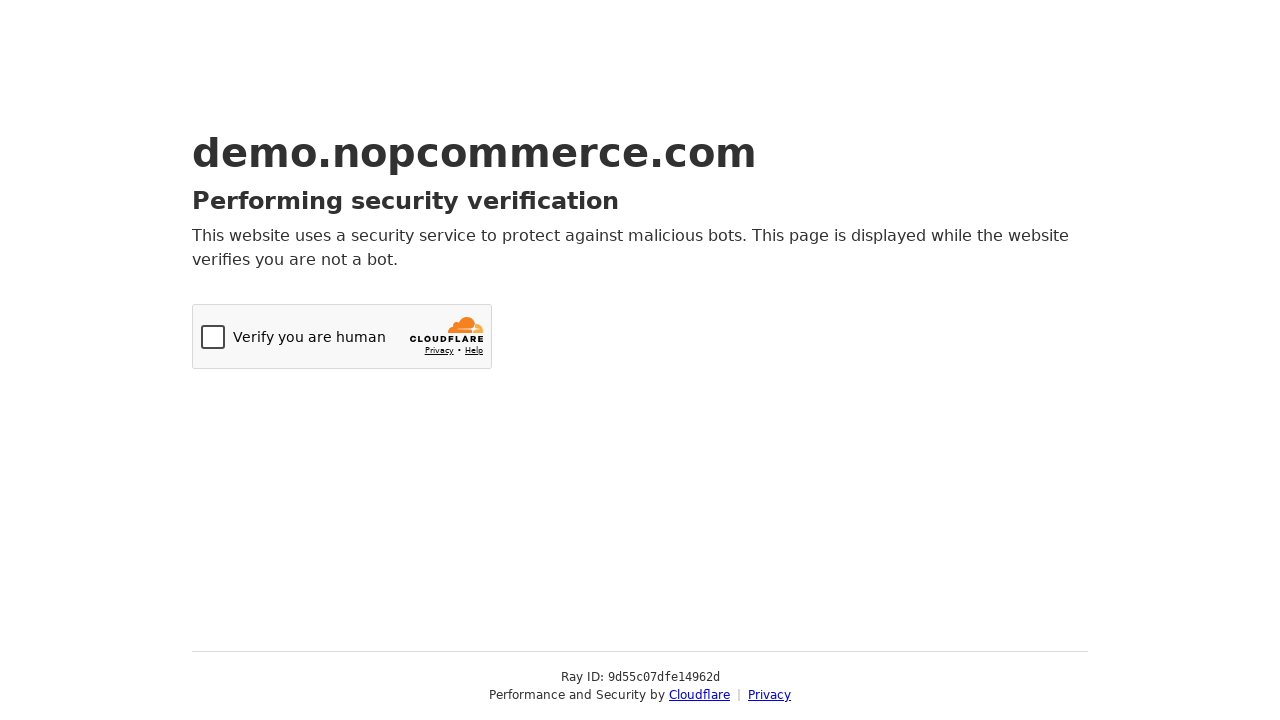

Navigated to nopCommerce demo website
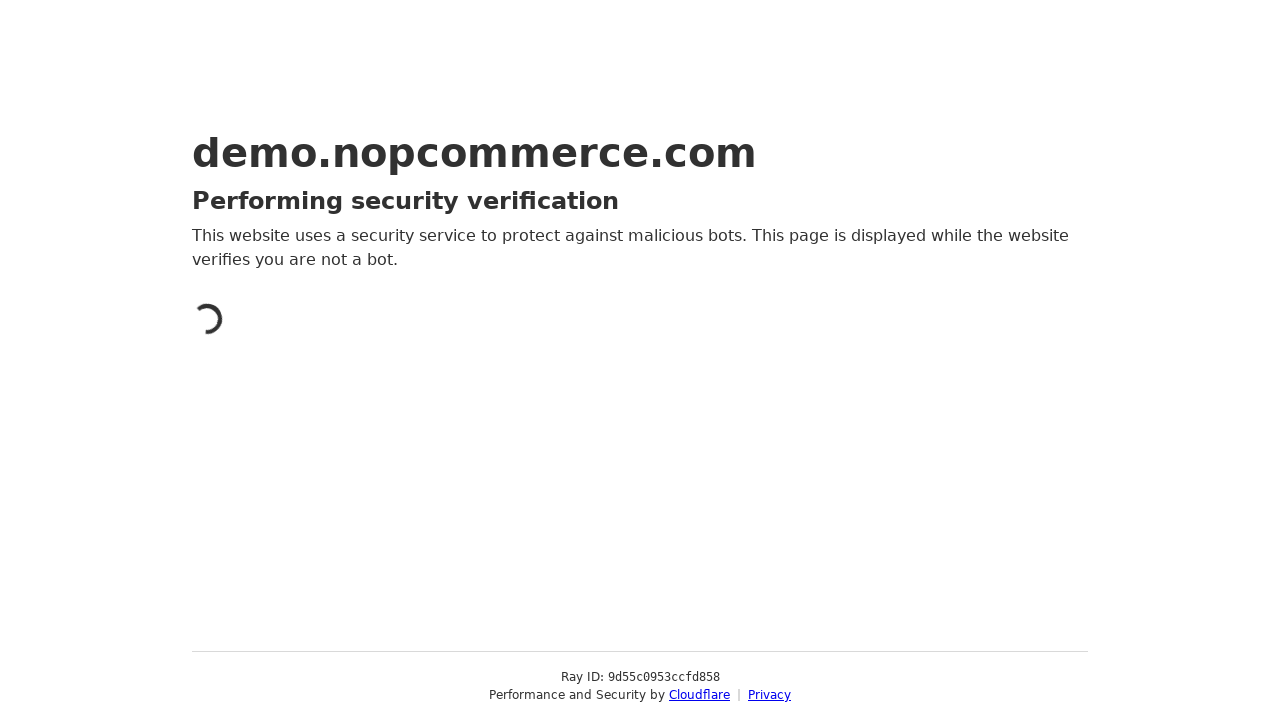

Page DOM content loaded
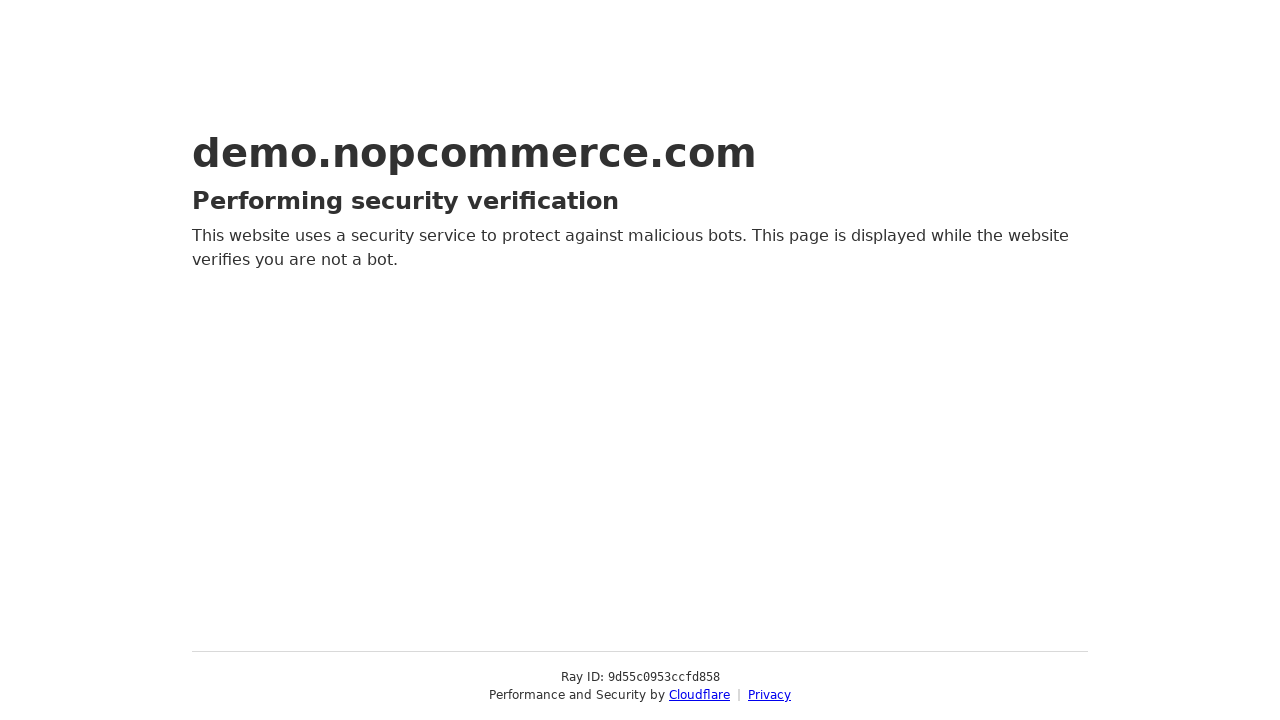

Body element is present, page structure verified
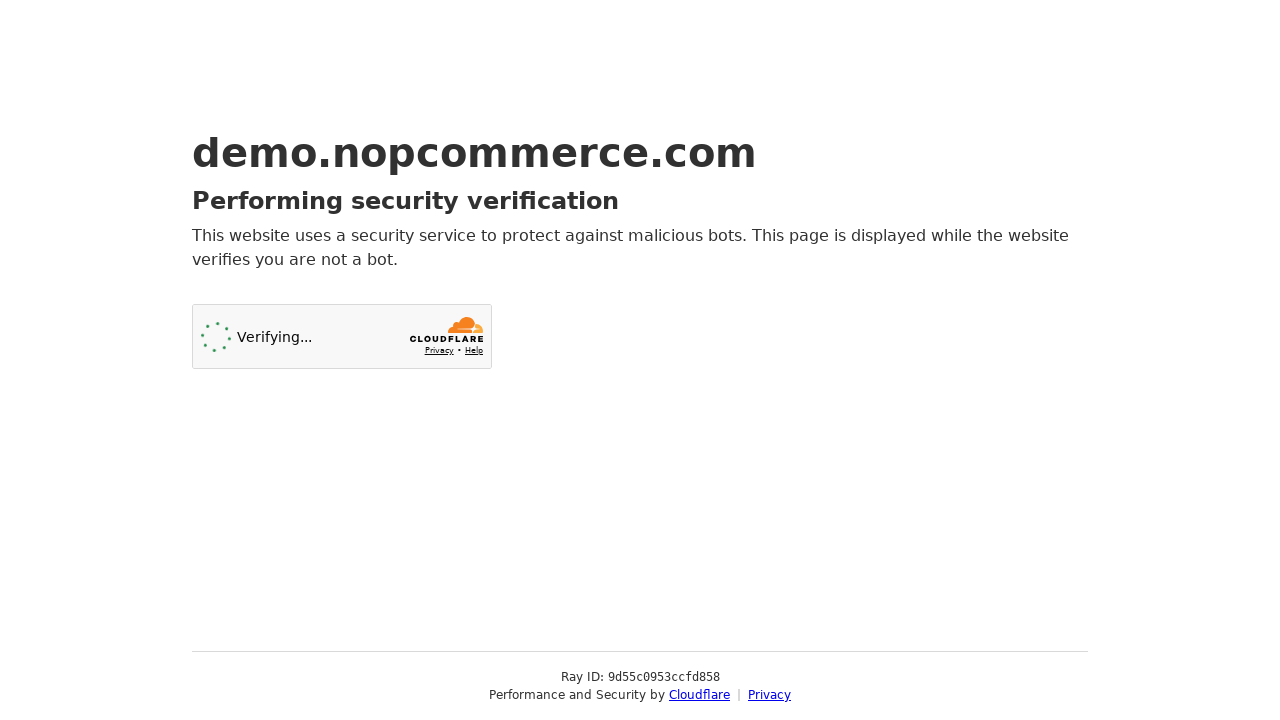

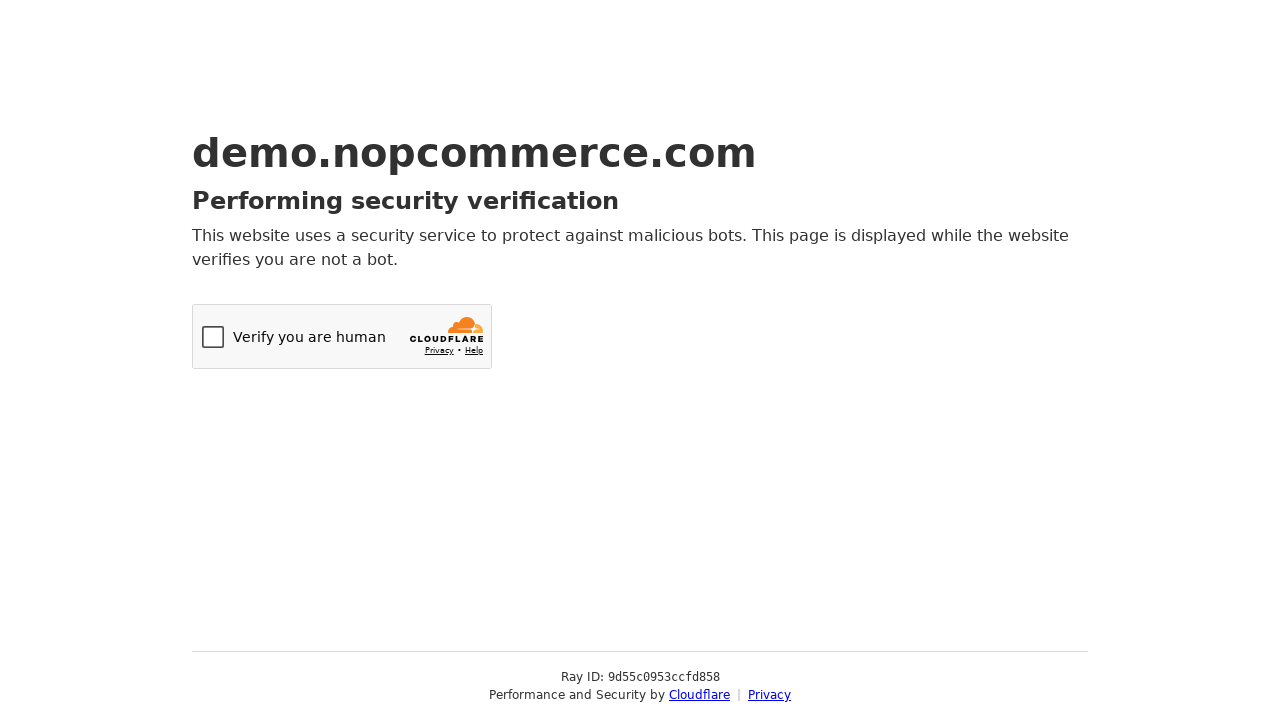